Tests a web form by entering text into a text box and clicking the submit button on Selenium's demo web form page.

Starting URL: https://www.selenium.dev/selenium/web/web-form.html

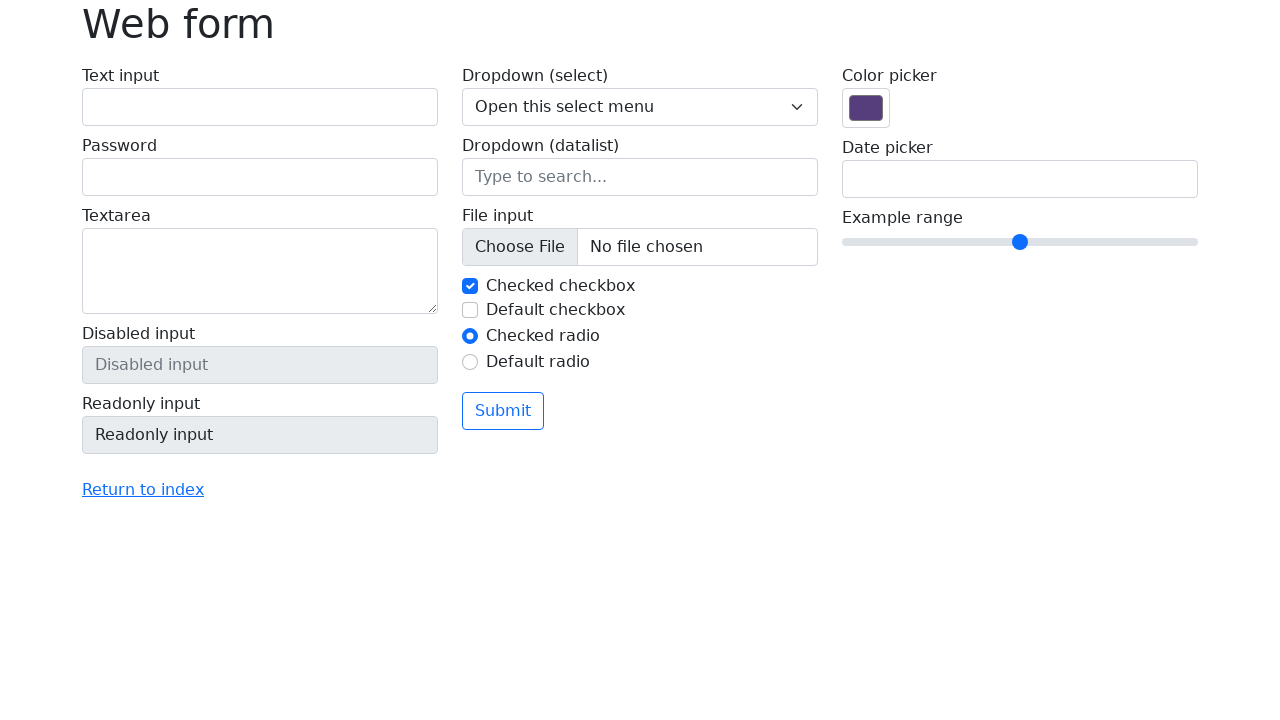

Navigated to Selenium demo web form page
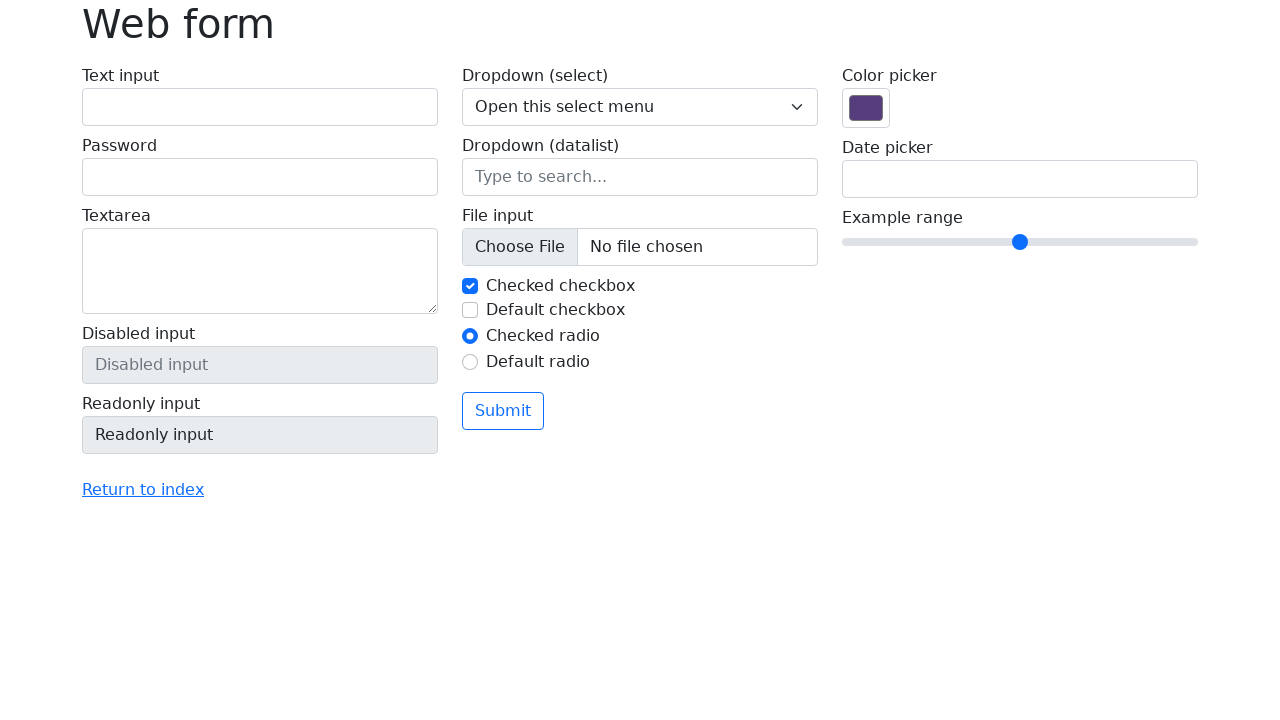

Filled text box with 'Selenium' on input[name='my-text']
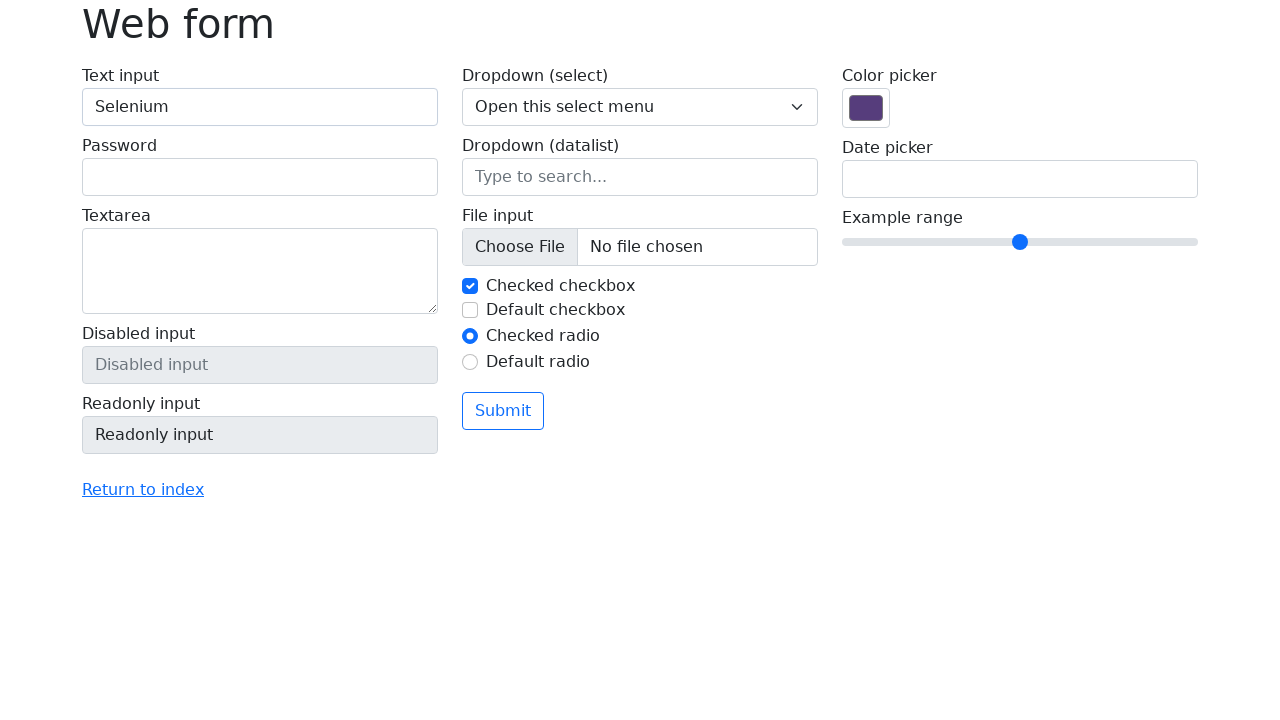

Clicked submit button at (503, 411) on button
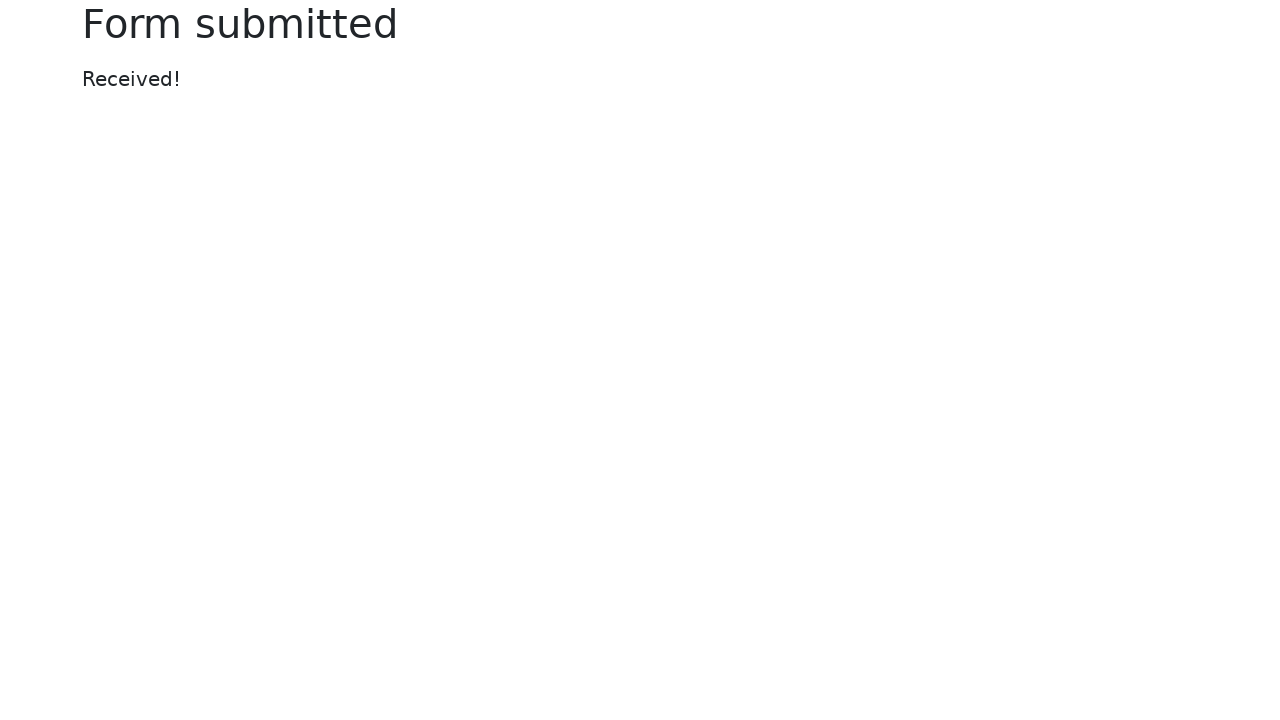

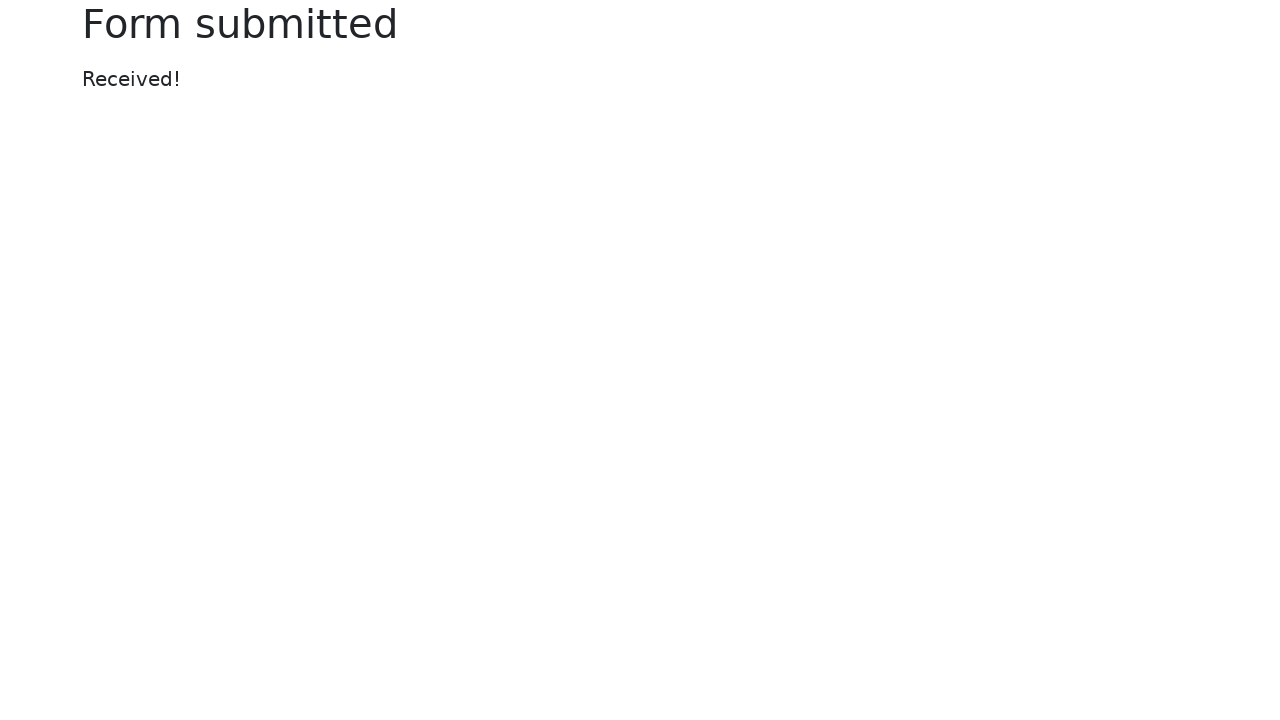